Tests browser navigation capabilities by clicking links and using back, forward, and refresh navigation controls

Starting URL: https://the-internet.herokuapp.com/

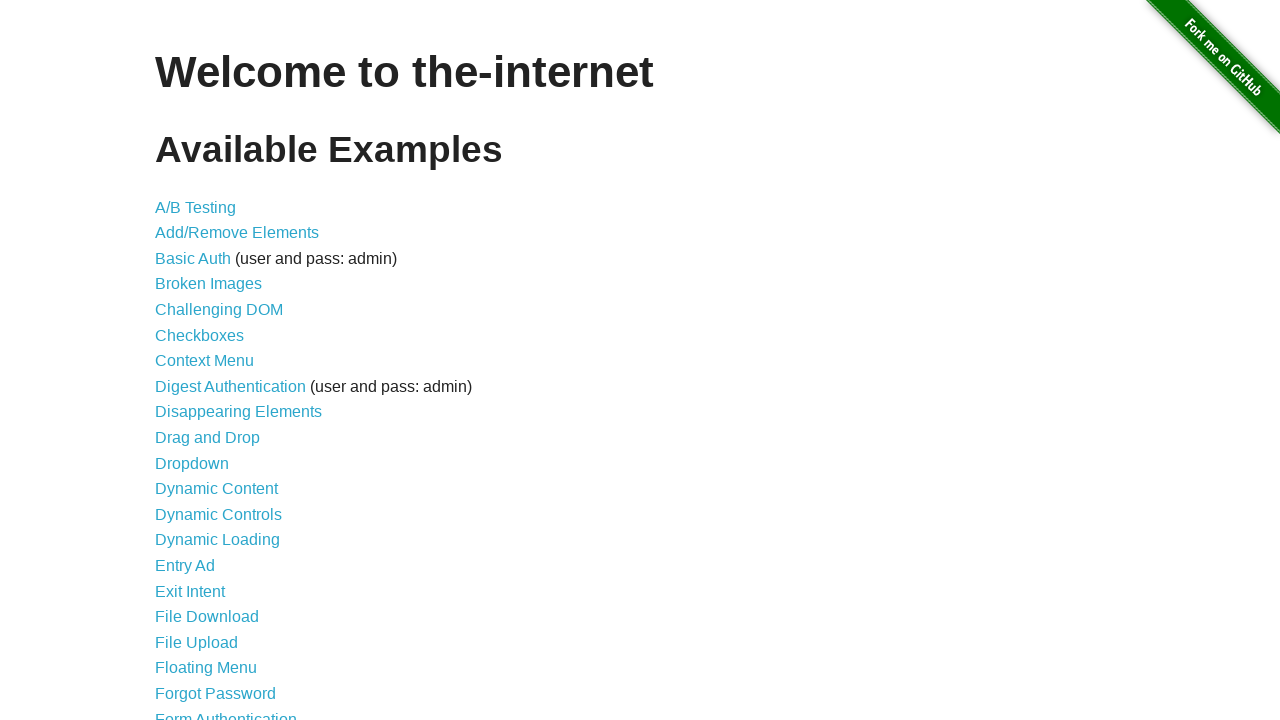

Clicked on Form Authentication link at (226, 712) on text=Form Authentication
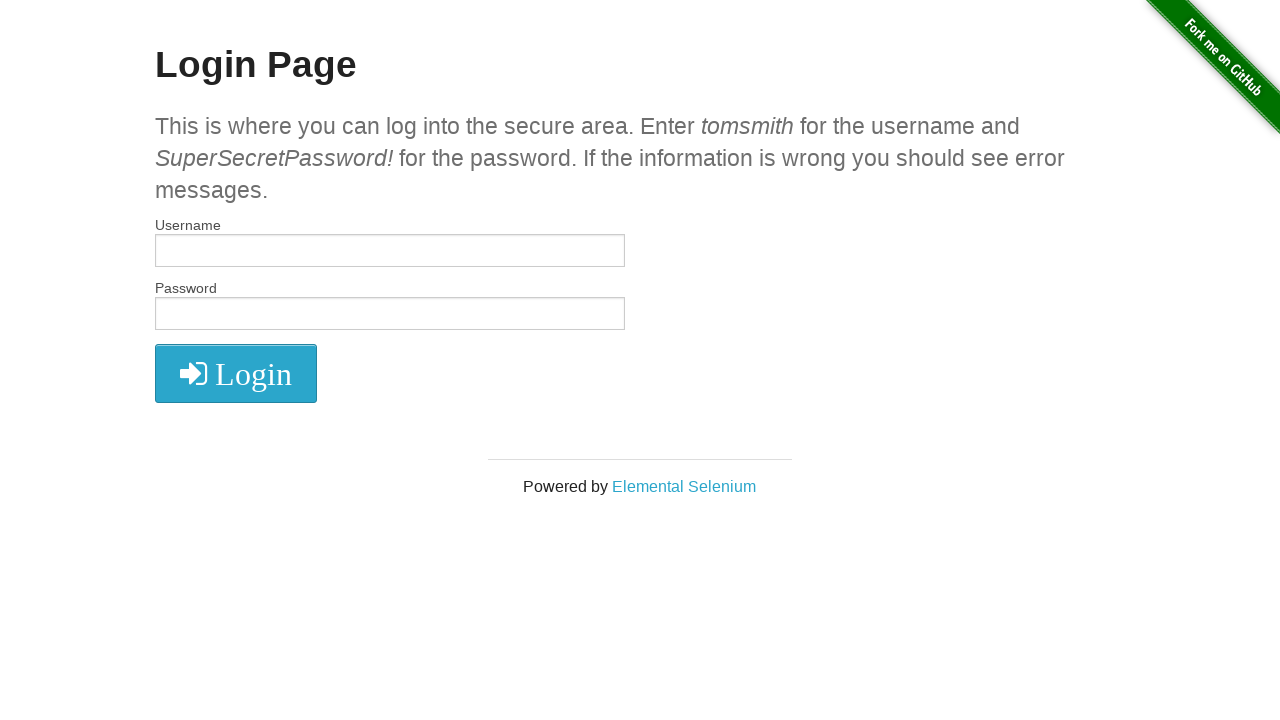

Navigated back to main page using browser back button
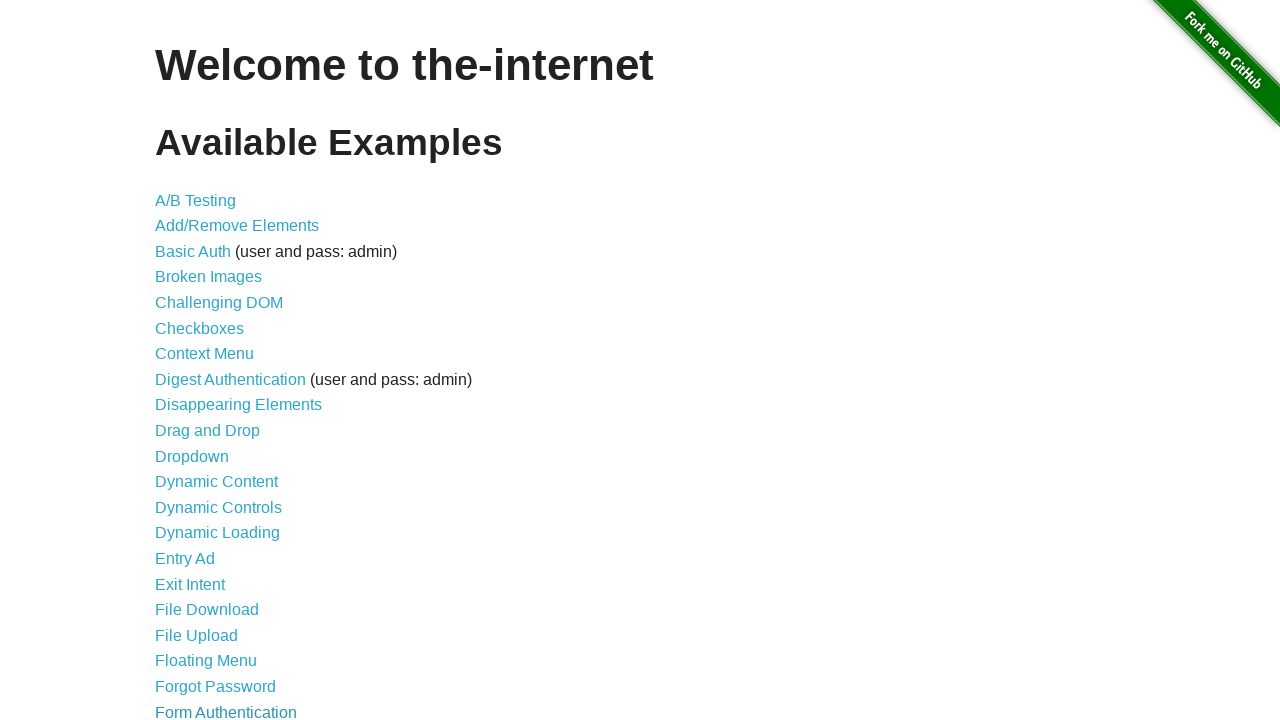

Clicked on Drag and Drop link at (208, 431) on text=Drag and Drop
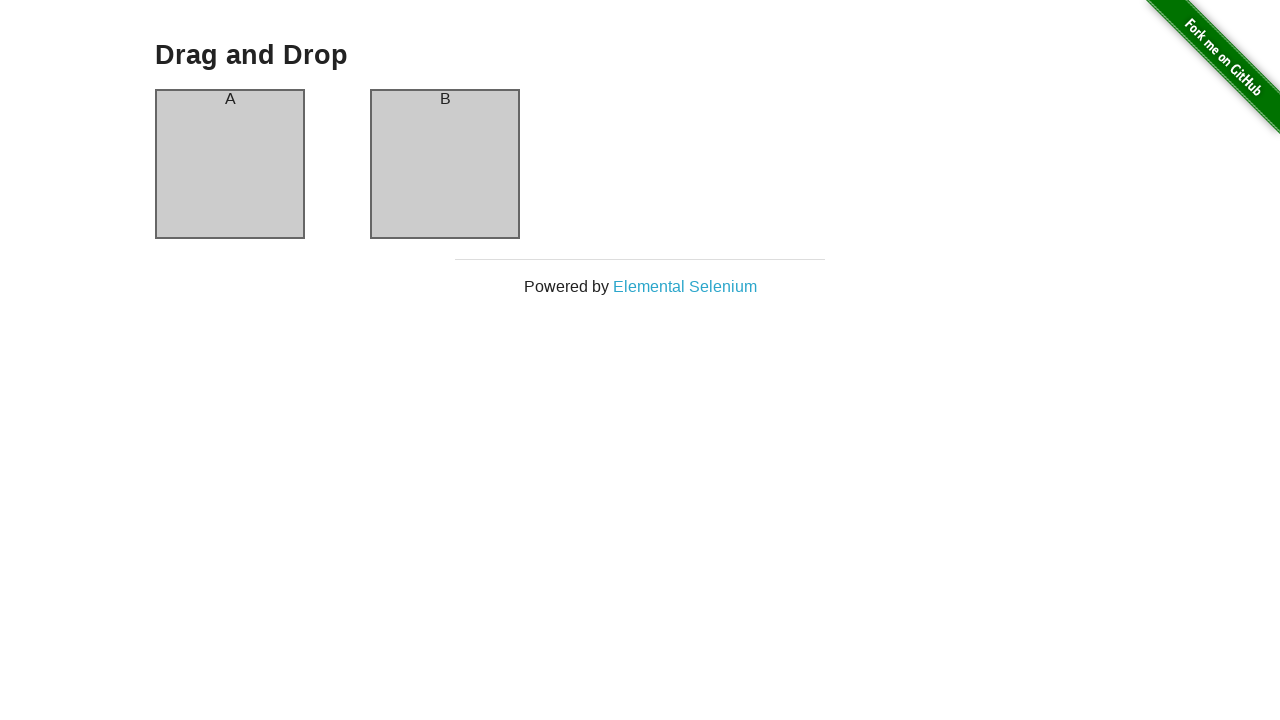

Refreshed the current page
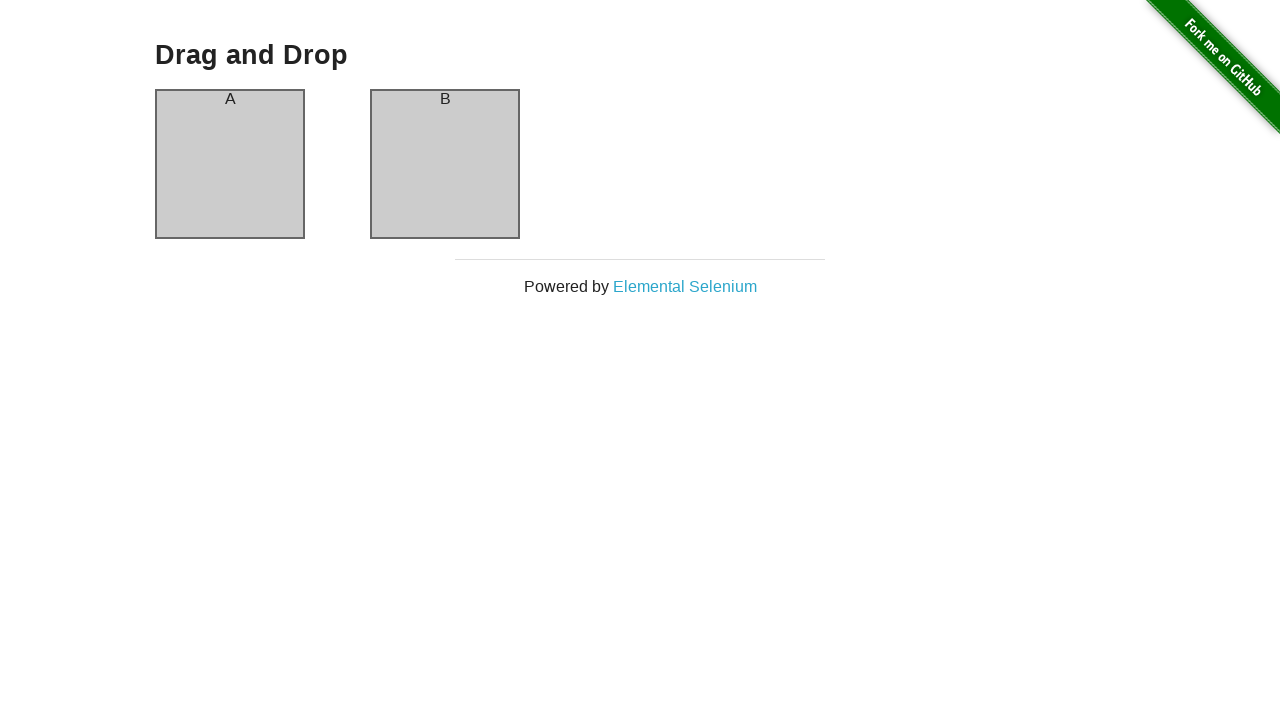

Navigated back using browser back button
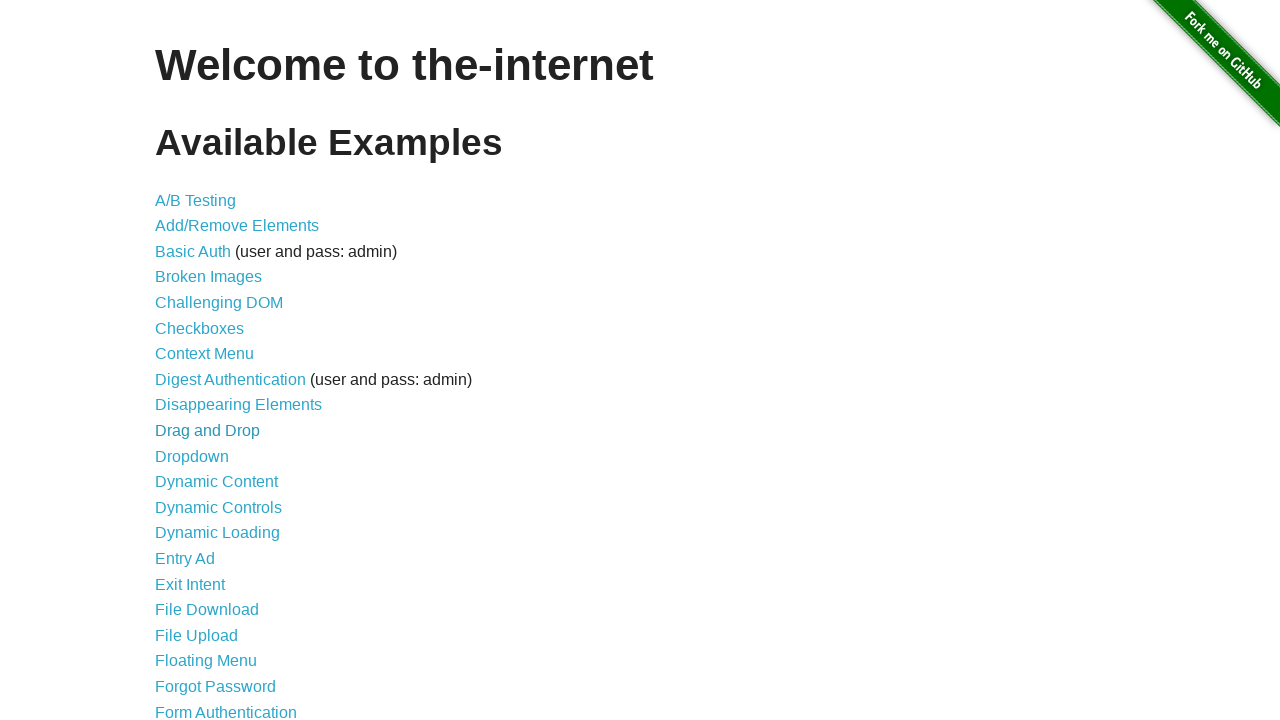

Navigated forward using browser forward button
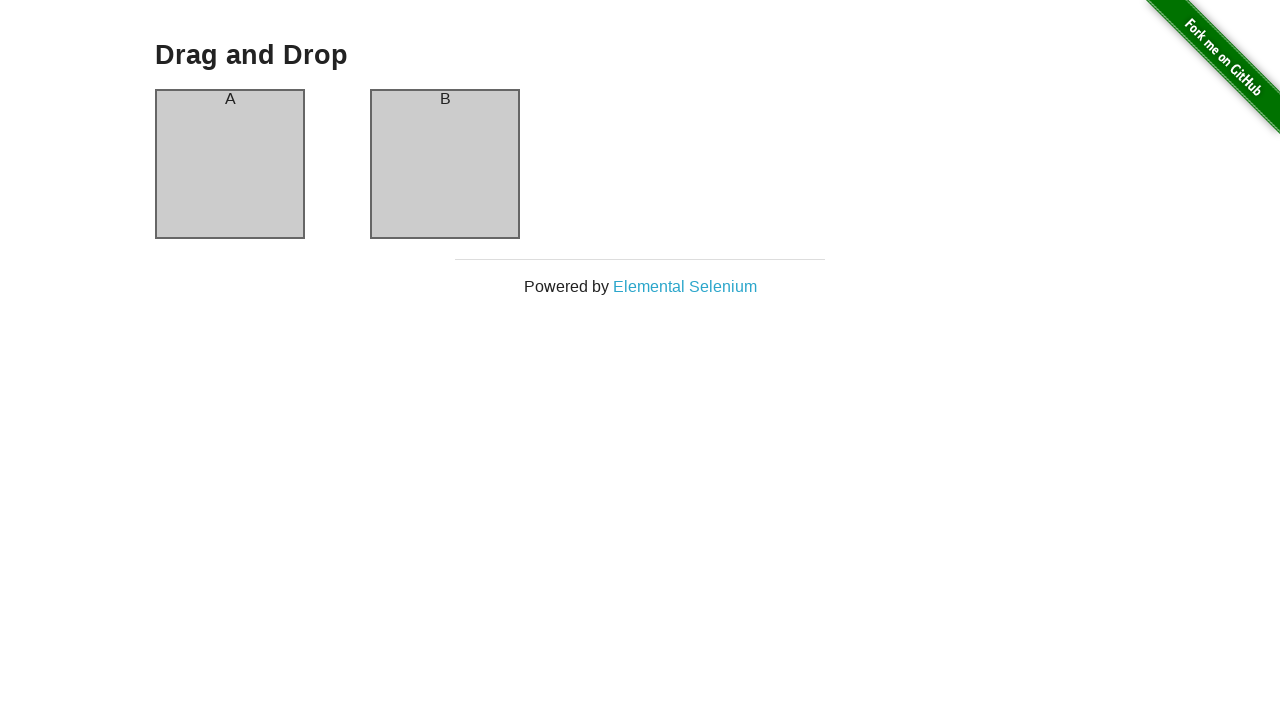

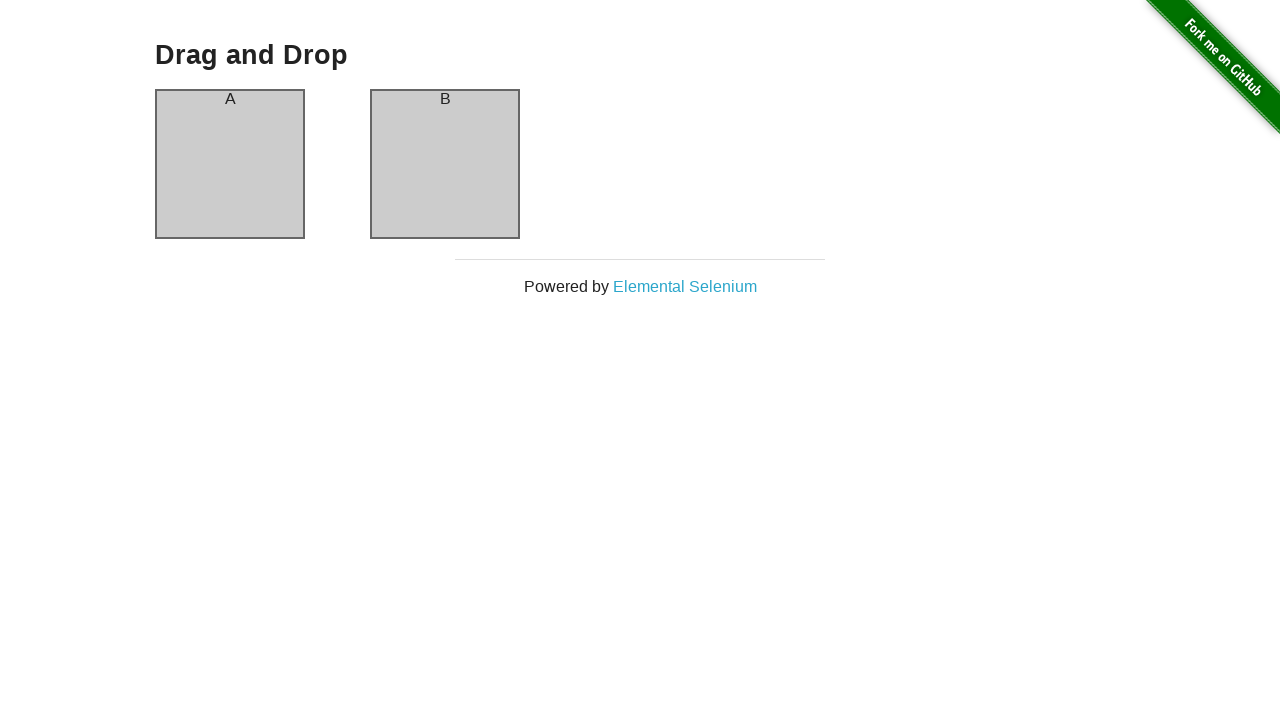